Tests textarea functionality on W3Schools by switching to an iframe, clearing a textarea, typing text commands into it, and verifying the text was entered correctly.

Starting URL: https://www.w3schools.com/tags/tryit.asp?filename=tryhtml_textarea

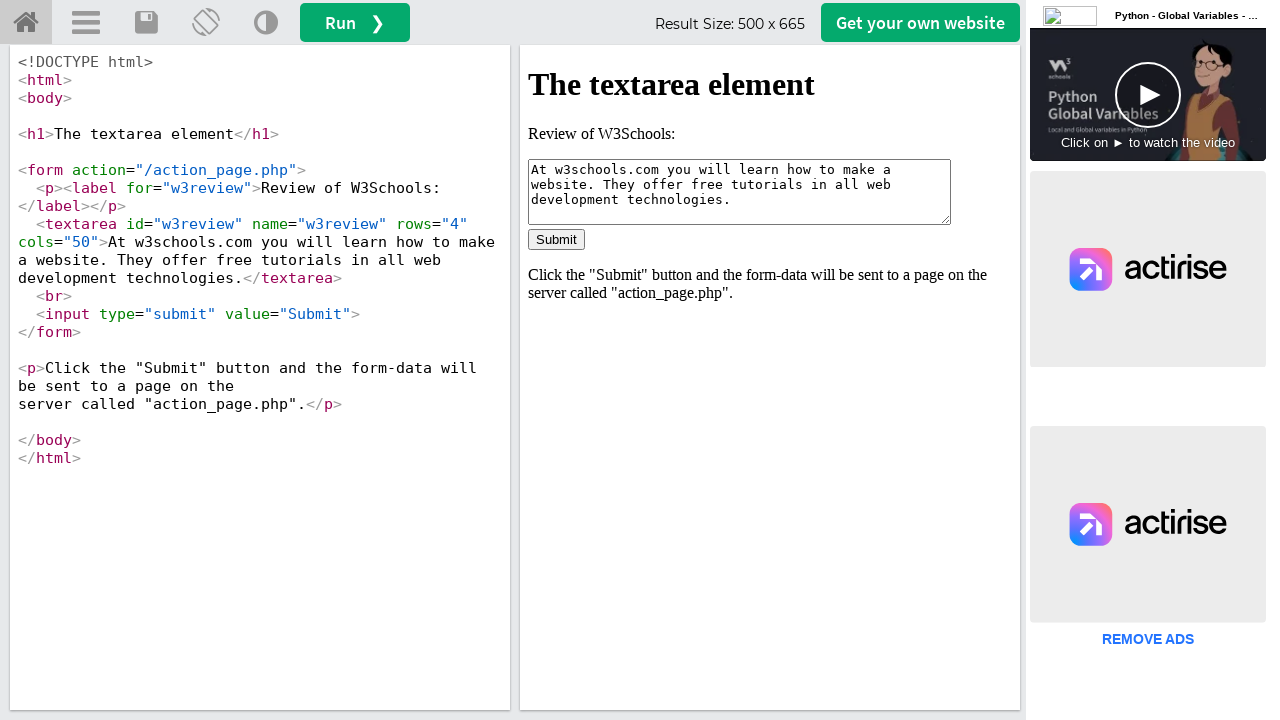

Waited 2 seconds for page to load
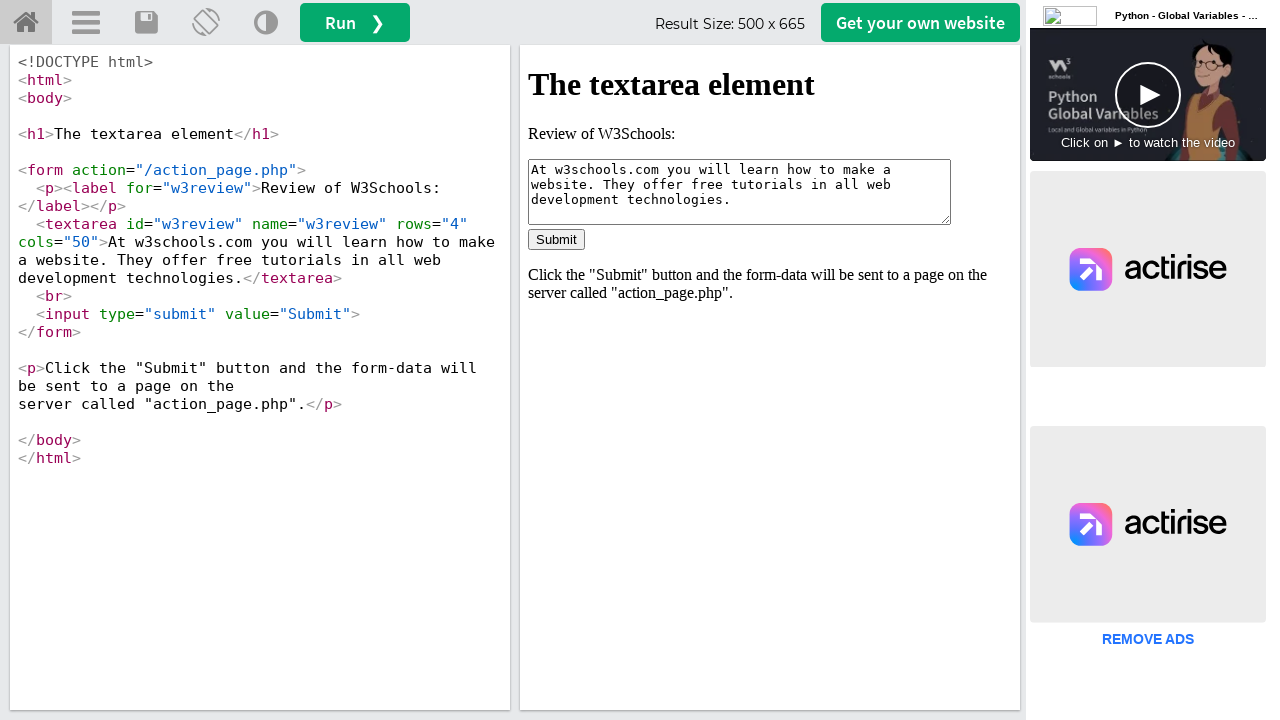

Located iframe with id 'iframeResult'
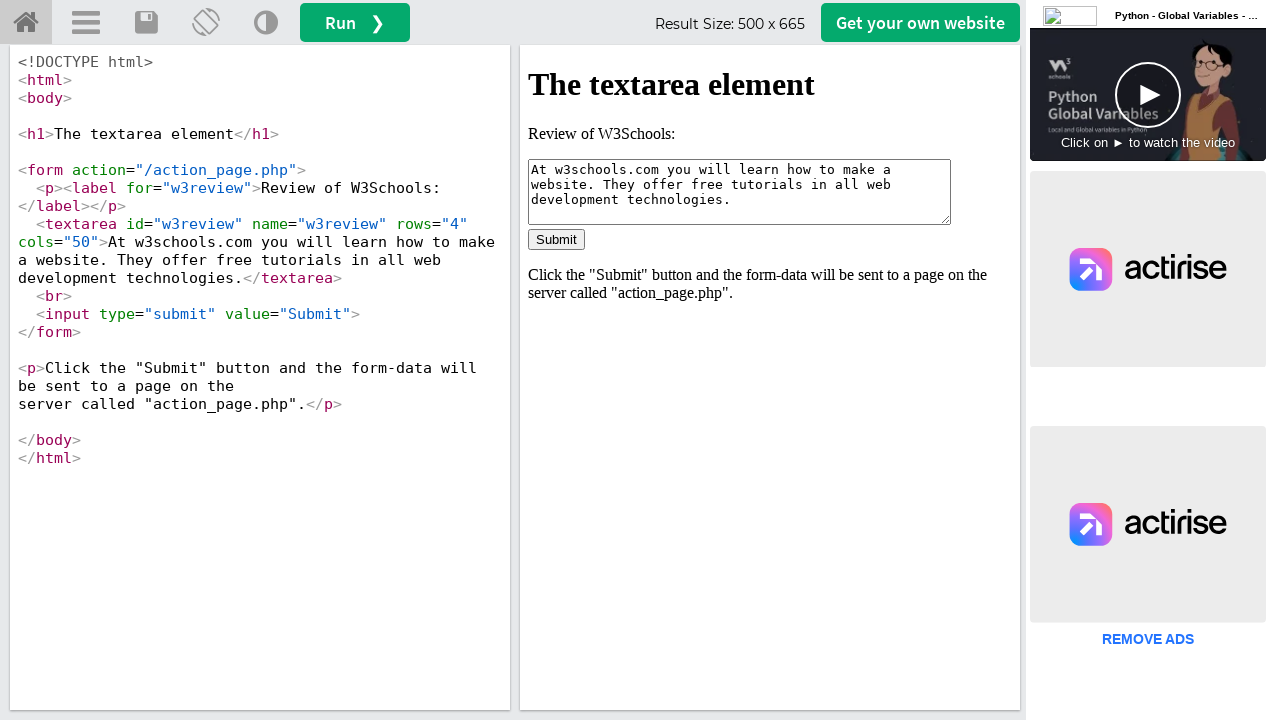

Cleared textarea content on #iframeResult >> internal:control=enter-frame >> xpath=//textarea
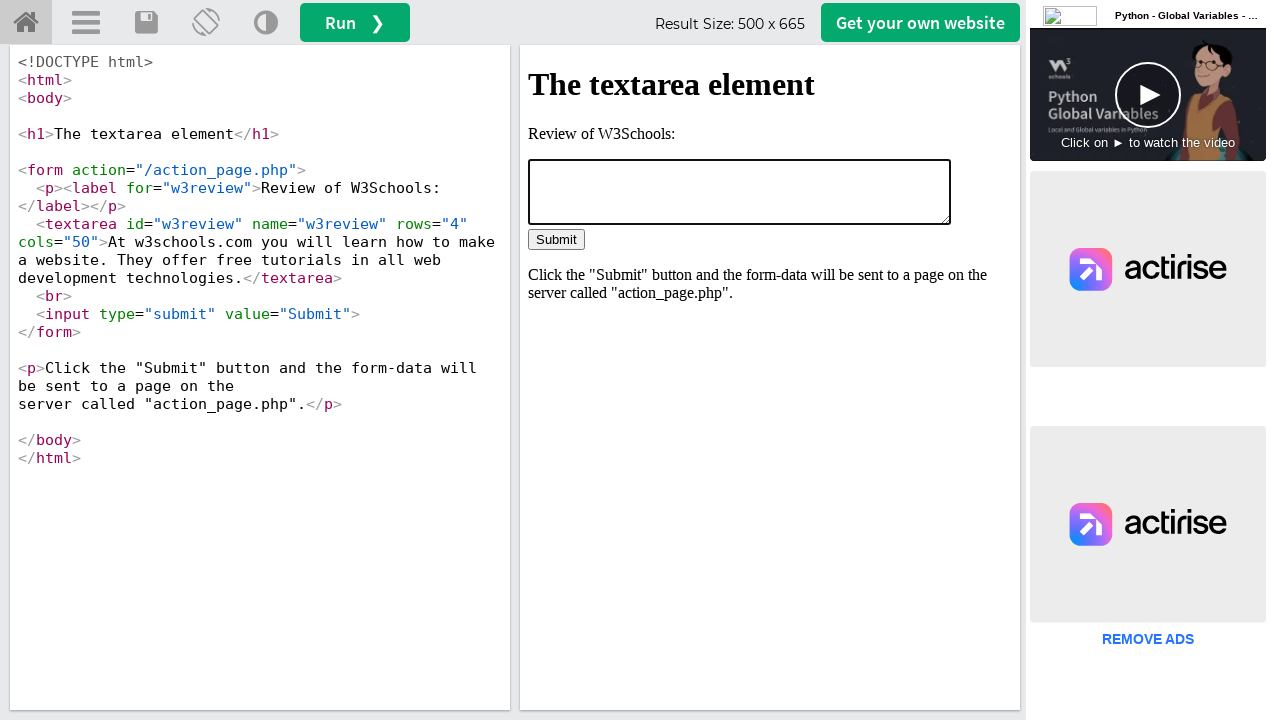

Filled textarea with git and maven commands on #iframeResult >> internal:control=enter-frame >> xpath=//textarea
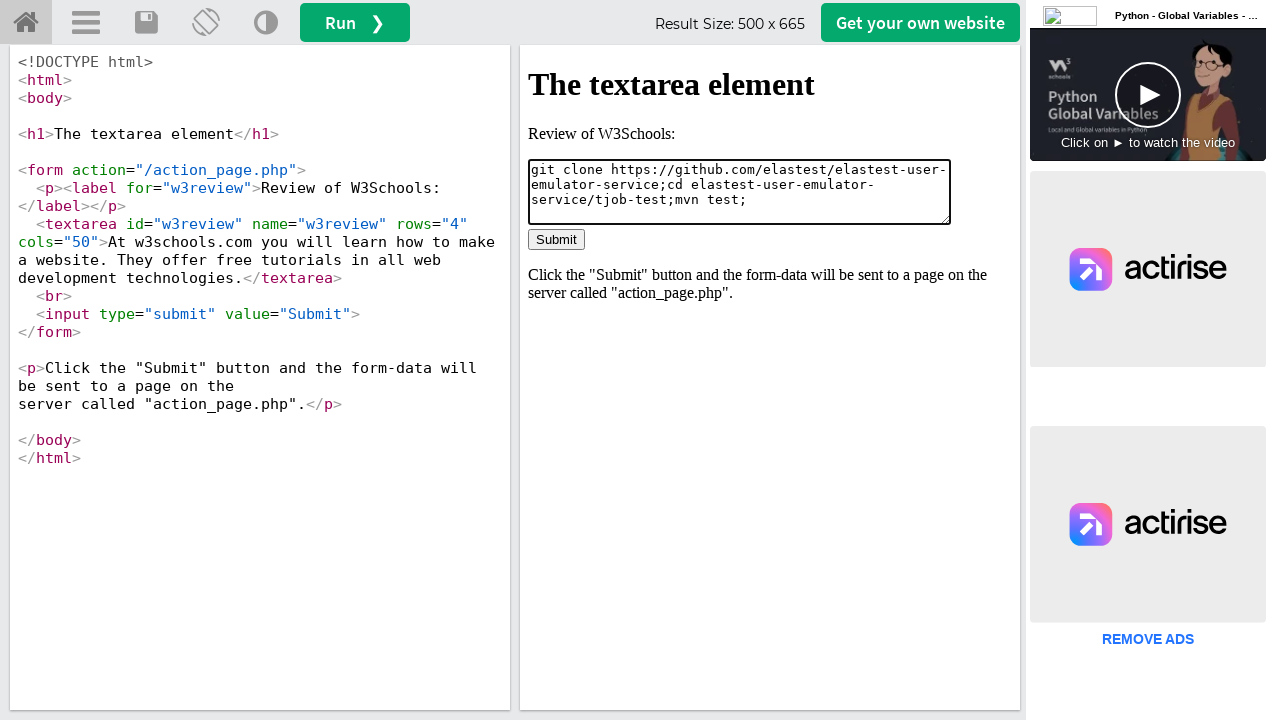

Retrieved textarea input value
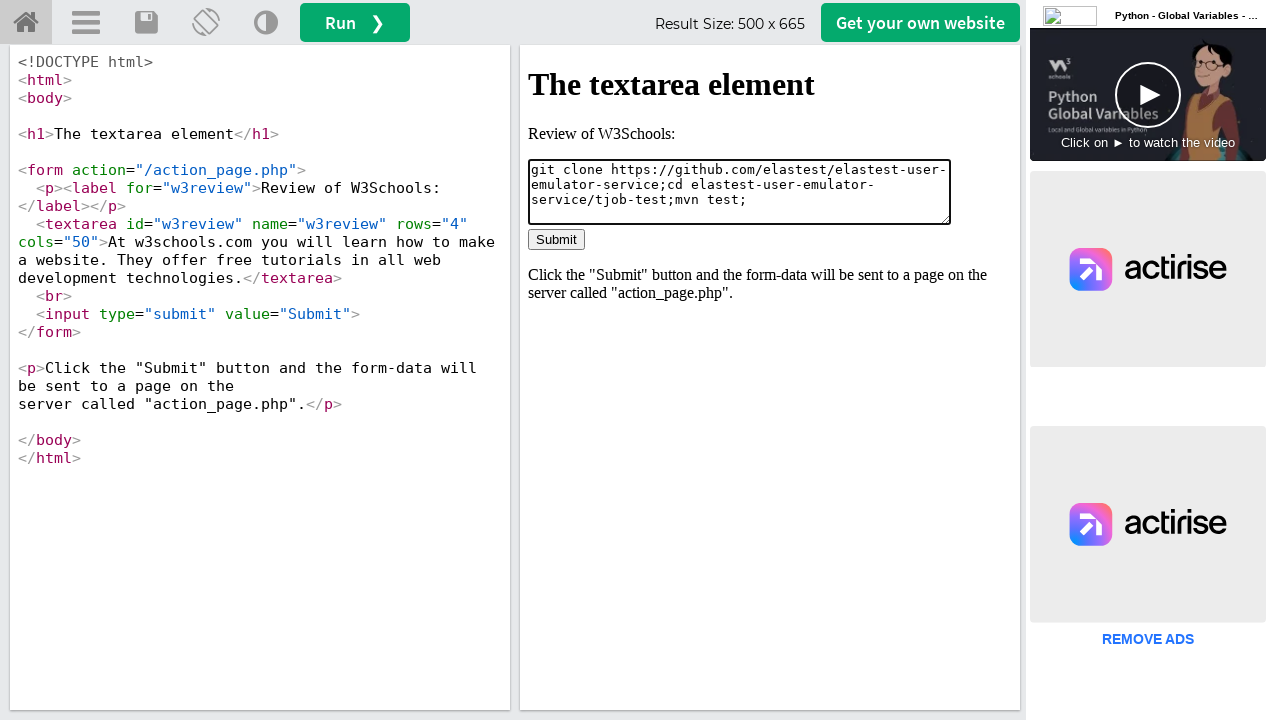

Verified textarea contains expected commands
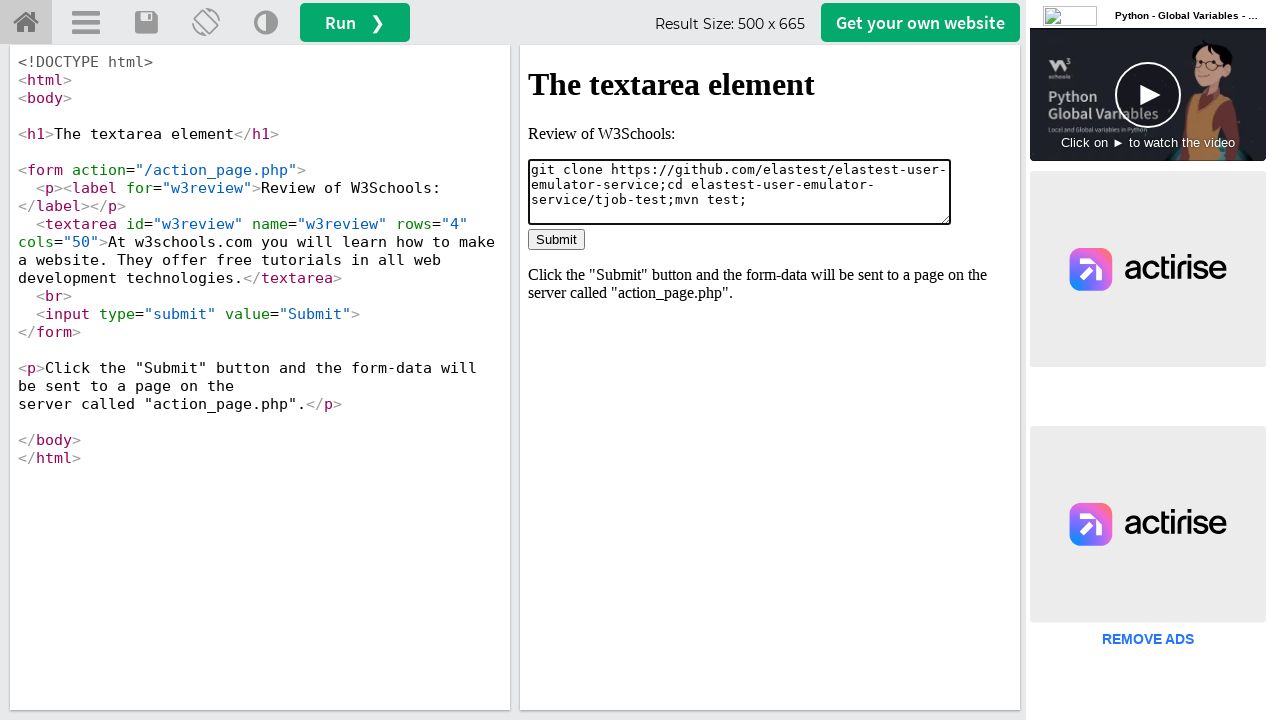

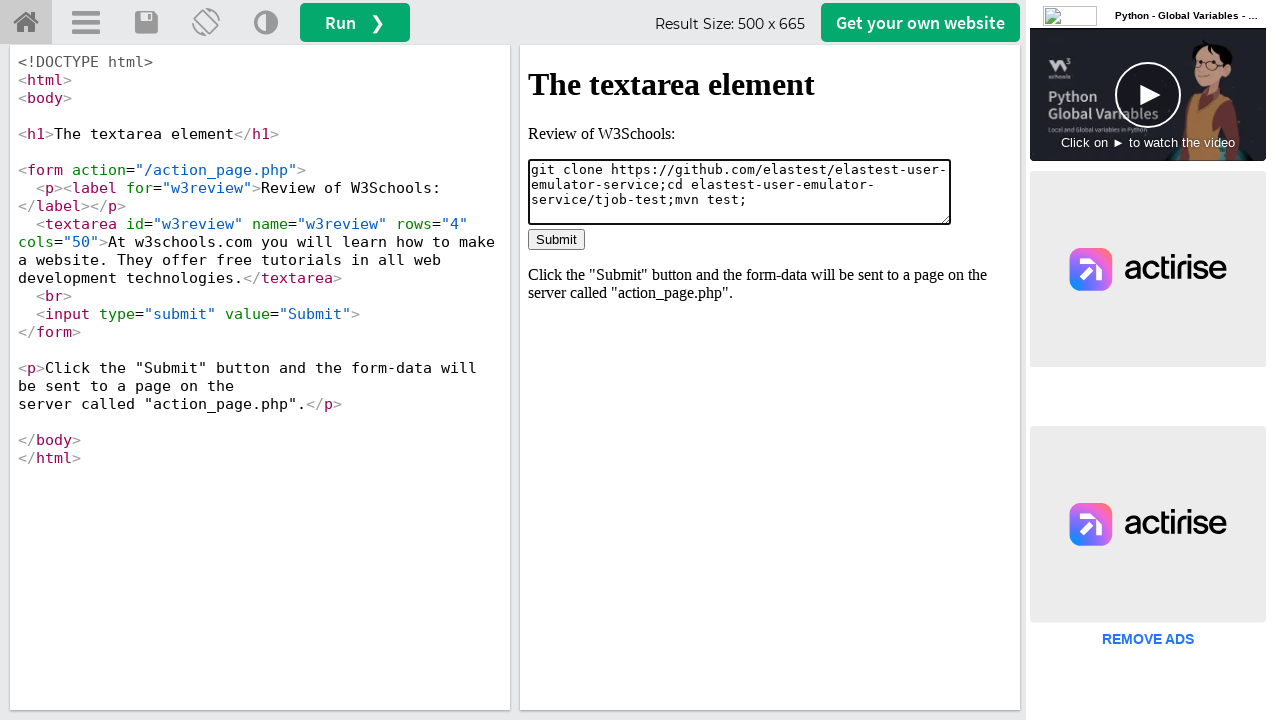